Tests user registration form by filling in personal information fields and submitting the registration

Starting URL: https://www.sharelane.com/cgi-bin/register.py?page=1&zip_code=12345

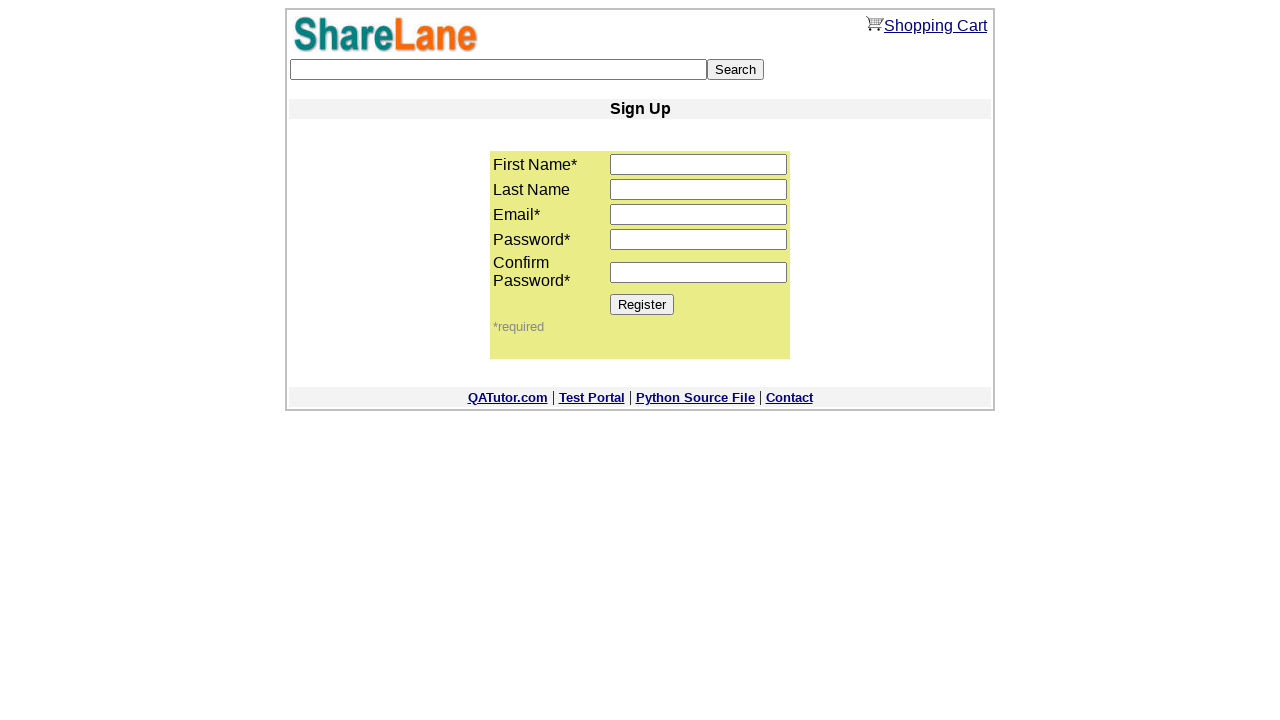

Filled first name field with 'Ivan' on input[name='first_name']
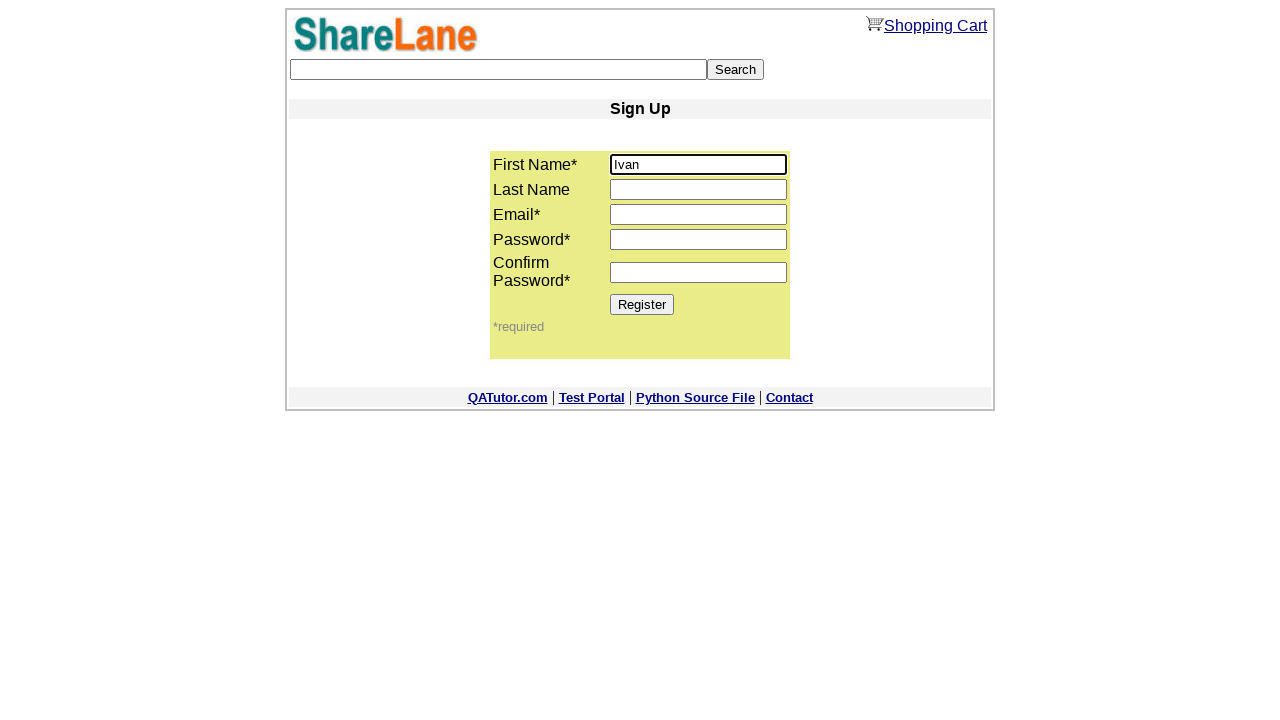

Filled last name field with 'Petrov' on input[name='last_name']
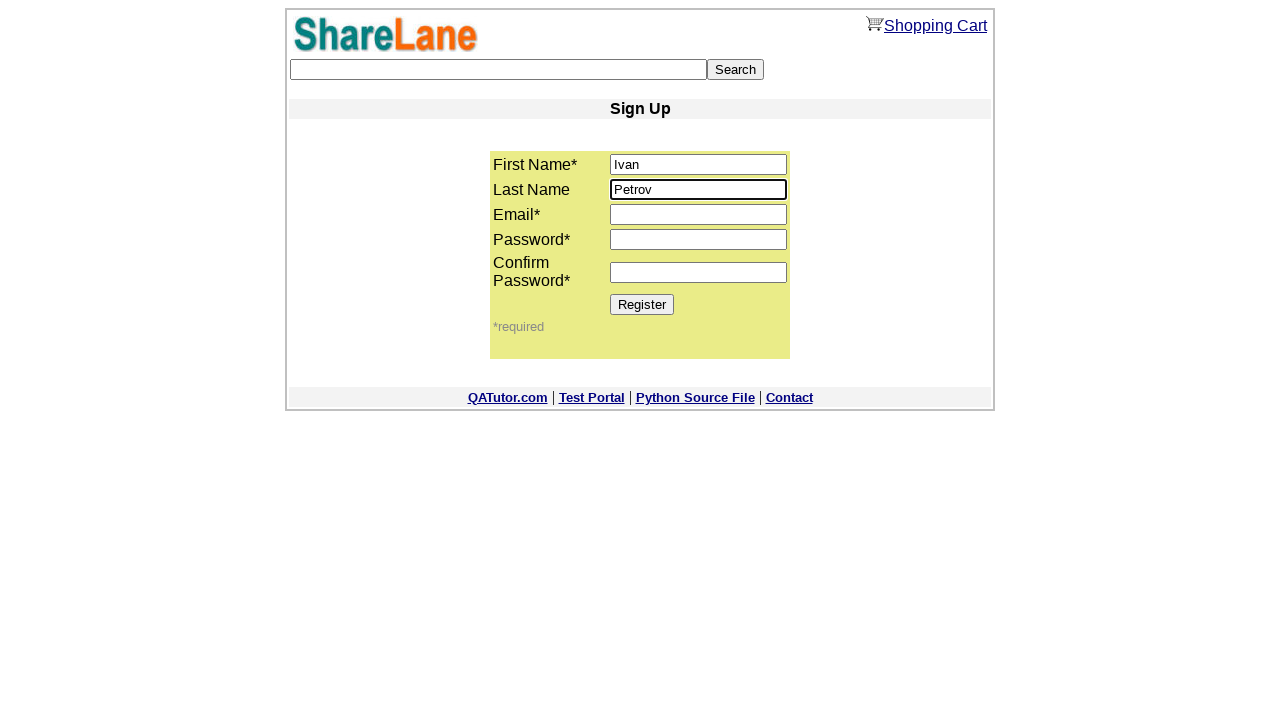

Filled email field with 'petrov@mail.com' on input[name='email']
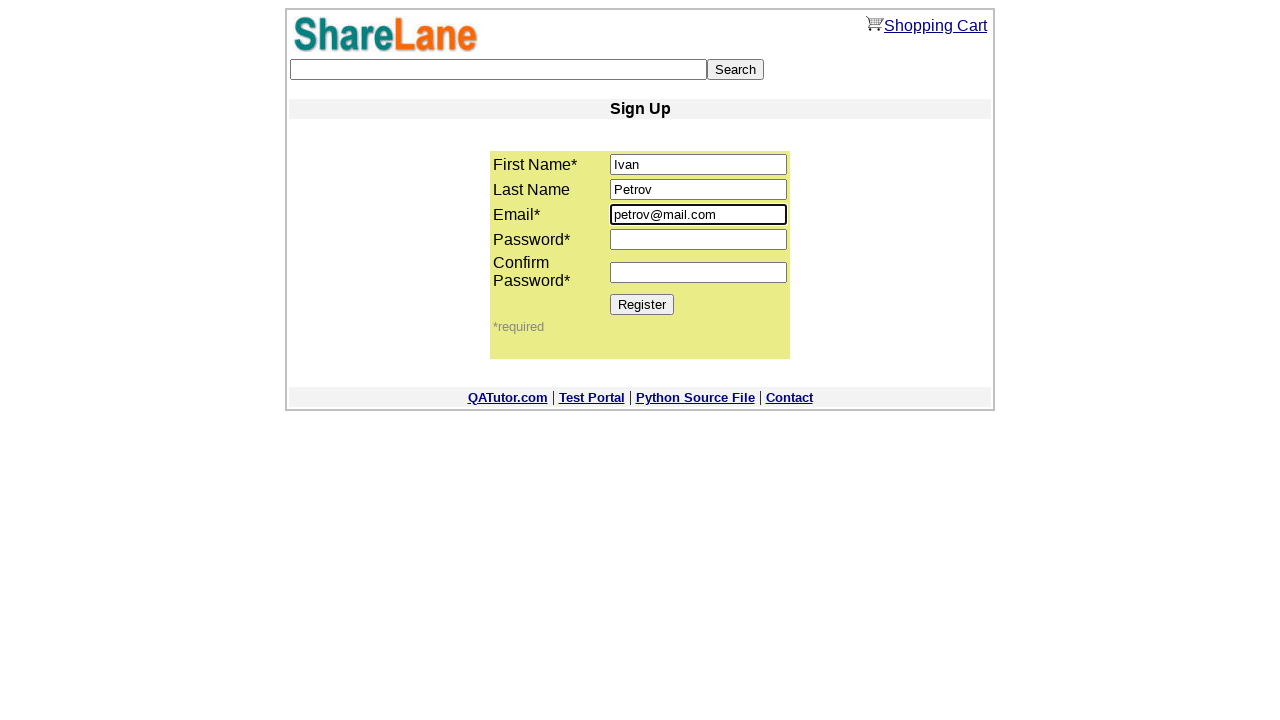

Filled password field with '12345' on input[name='password1']
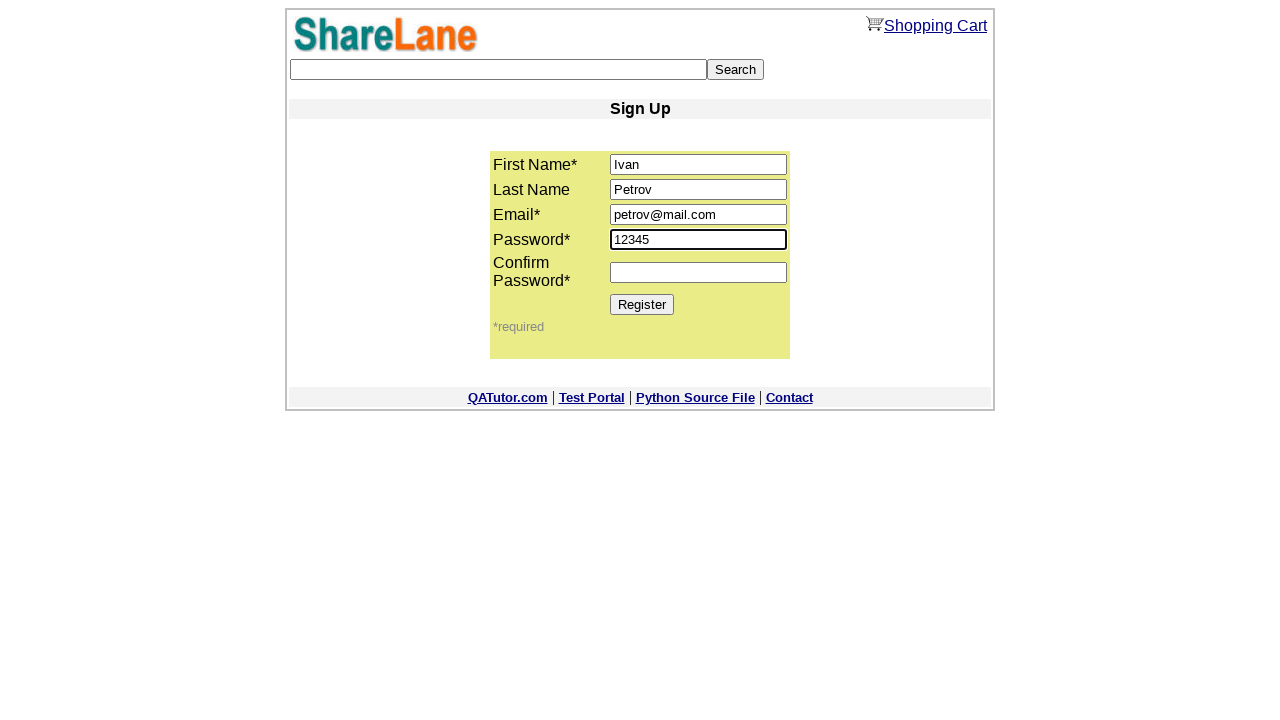

Filled password confirmation field with '12345' on input[name='password2']
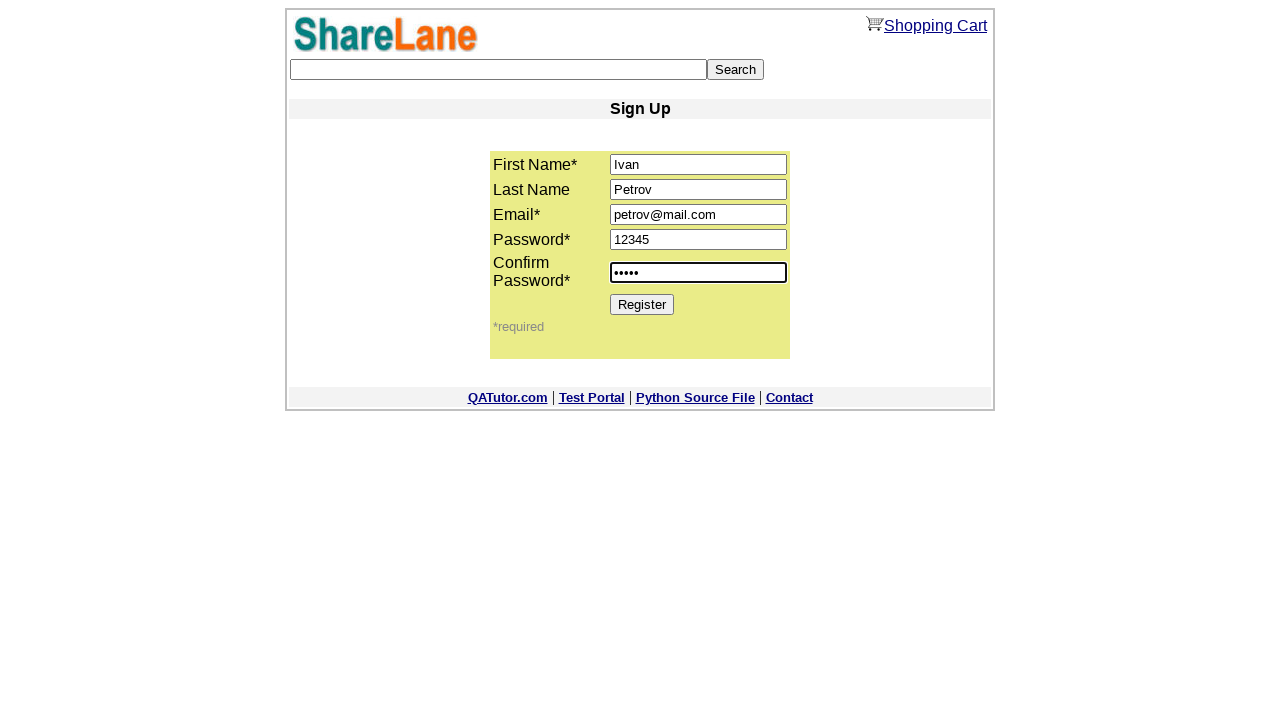

Clicked Register button to submit registration form at (642, 304) on [value=Register]
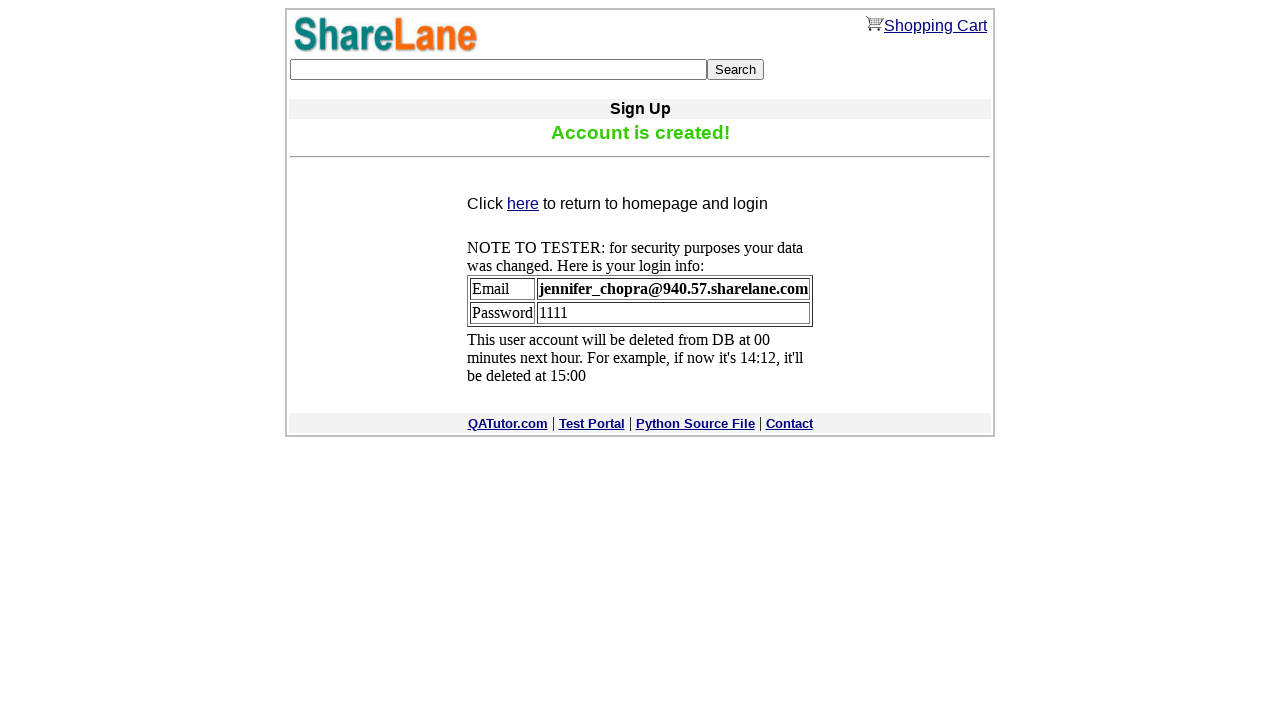

Registration confirmation message appeared
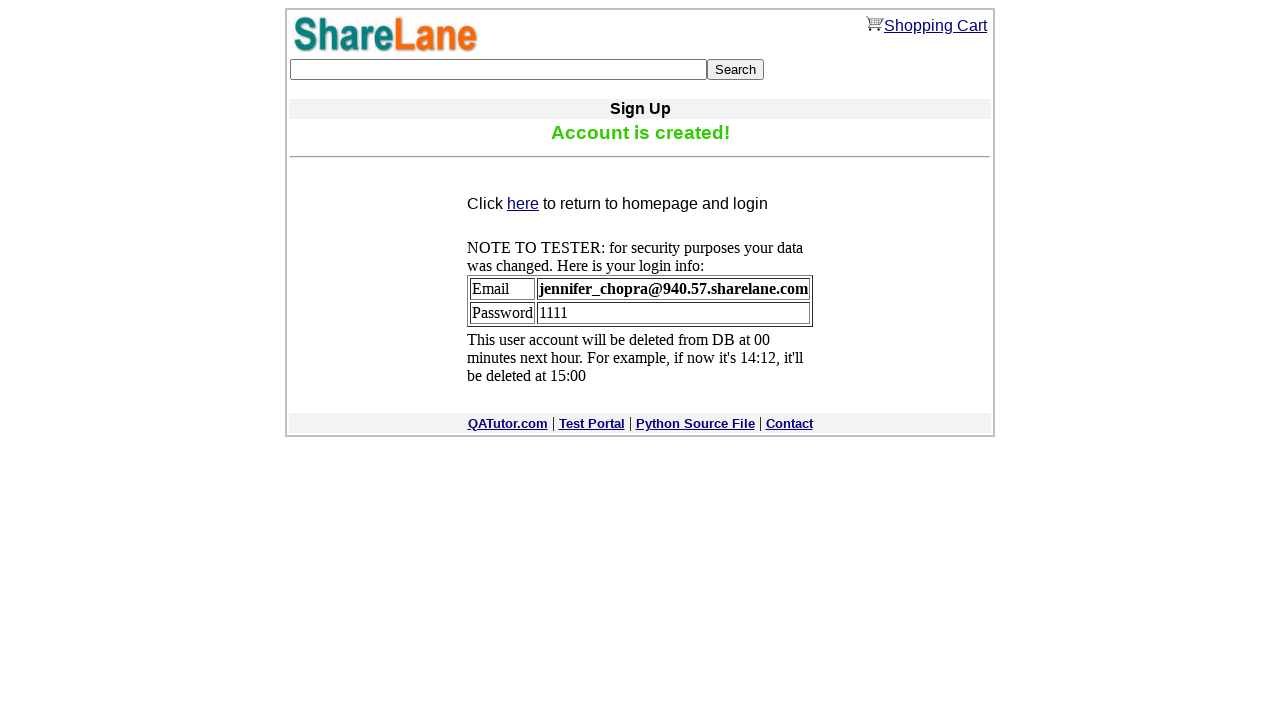

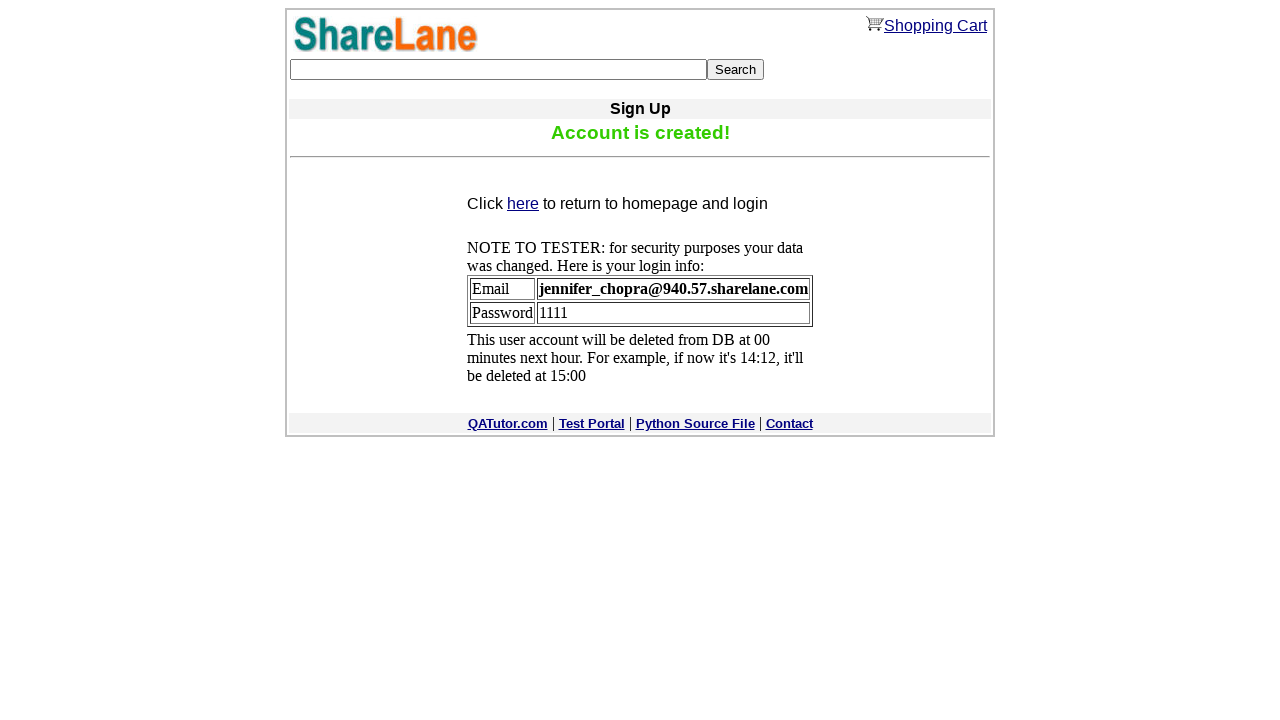